Tests browser alert handling by clicking a button to trigger an alert, interacting with the prompt dialog by entering text, and then dismissing it

Starting URL: https://leafground.com/alert.xhtml

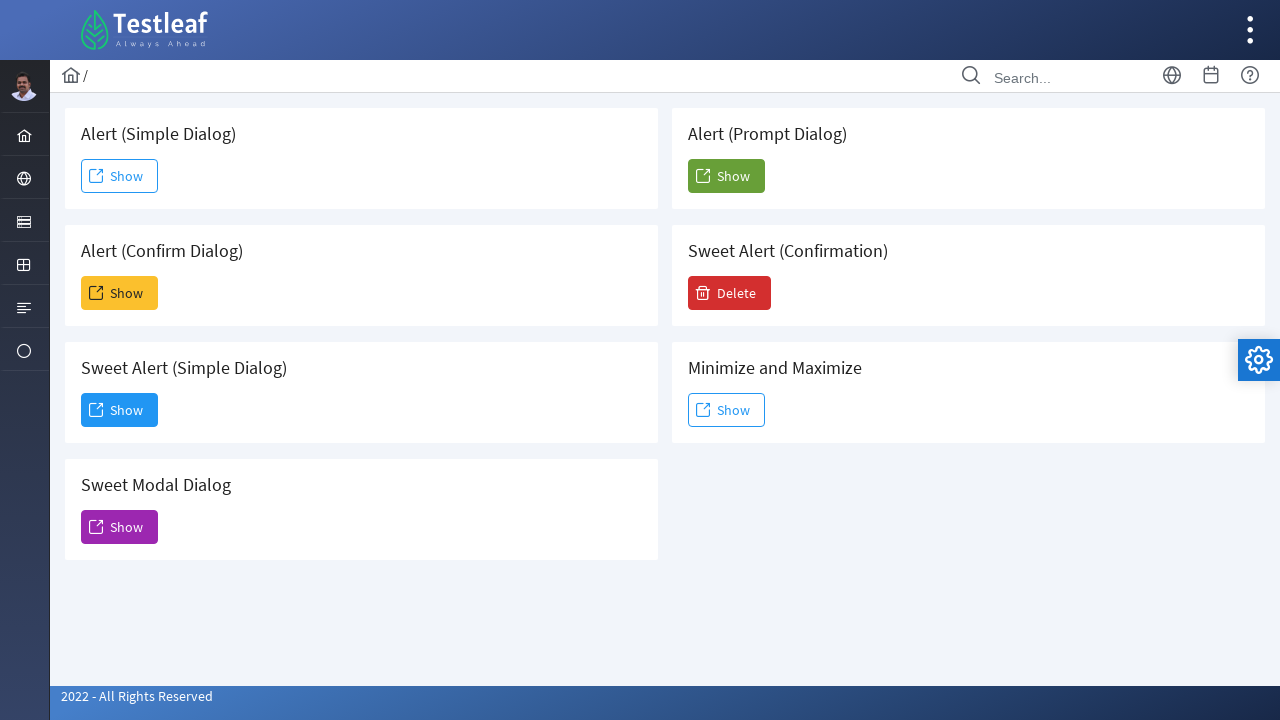

Clicked the 5th 'Show' button to trigger the alert at (726, 176) on (//span[text()='Show'])[5]
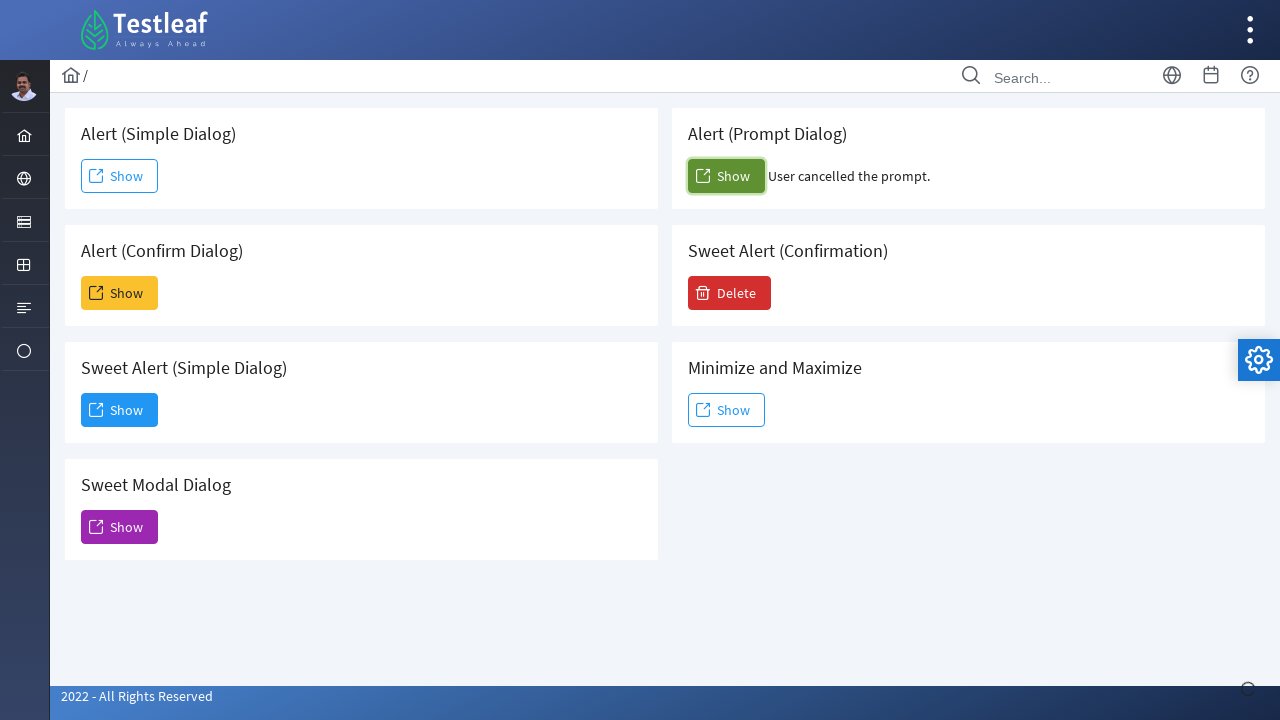

Registered dialog handler to accept prompts with text
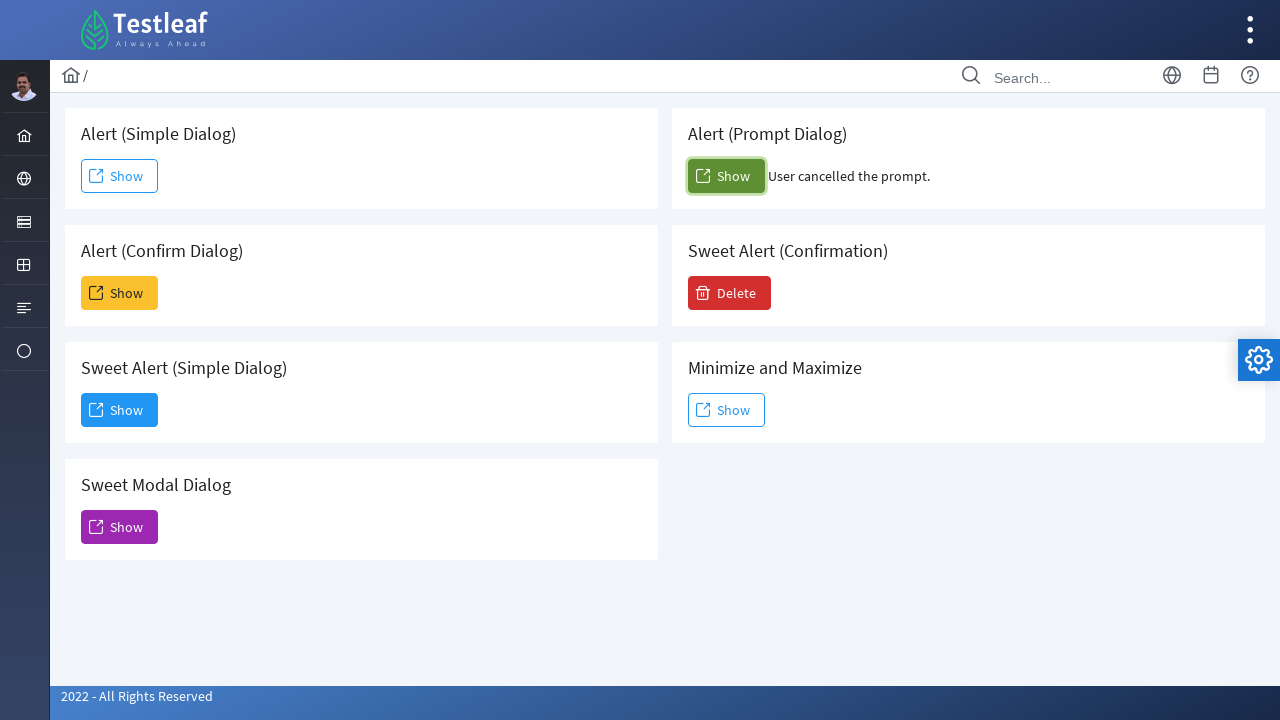

Attached dialog event listener
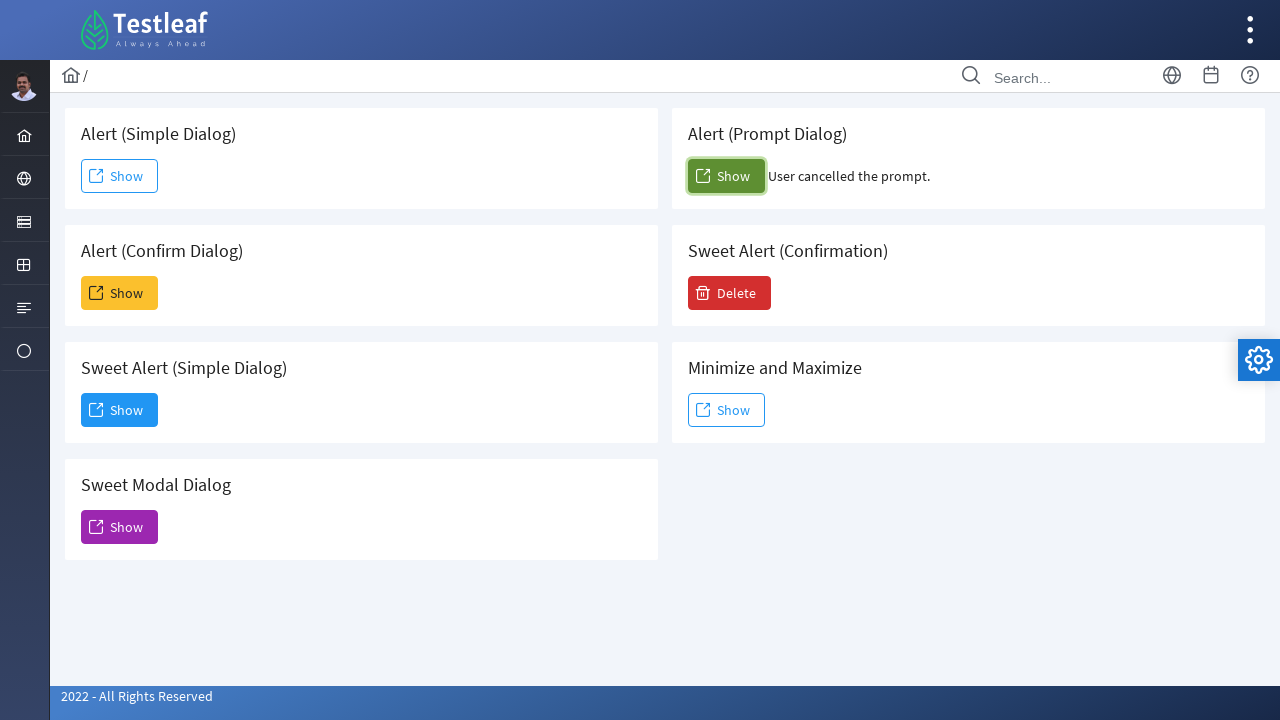

Clicked the 5th 'Show' button again to trigger dialog handler at (726, 176) on (//span[text()='Show'])[5]
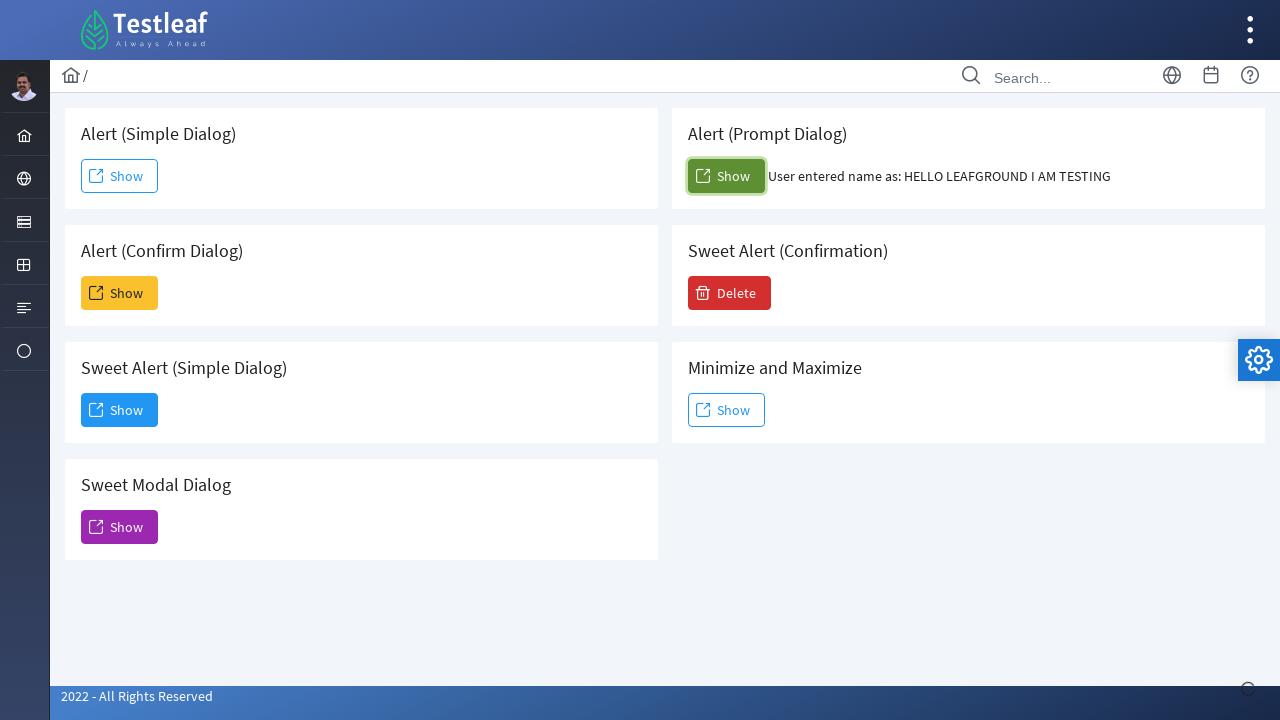

Waited 1 second for dialog interaction to complete
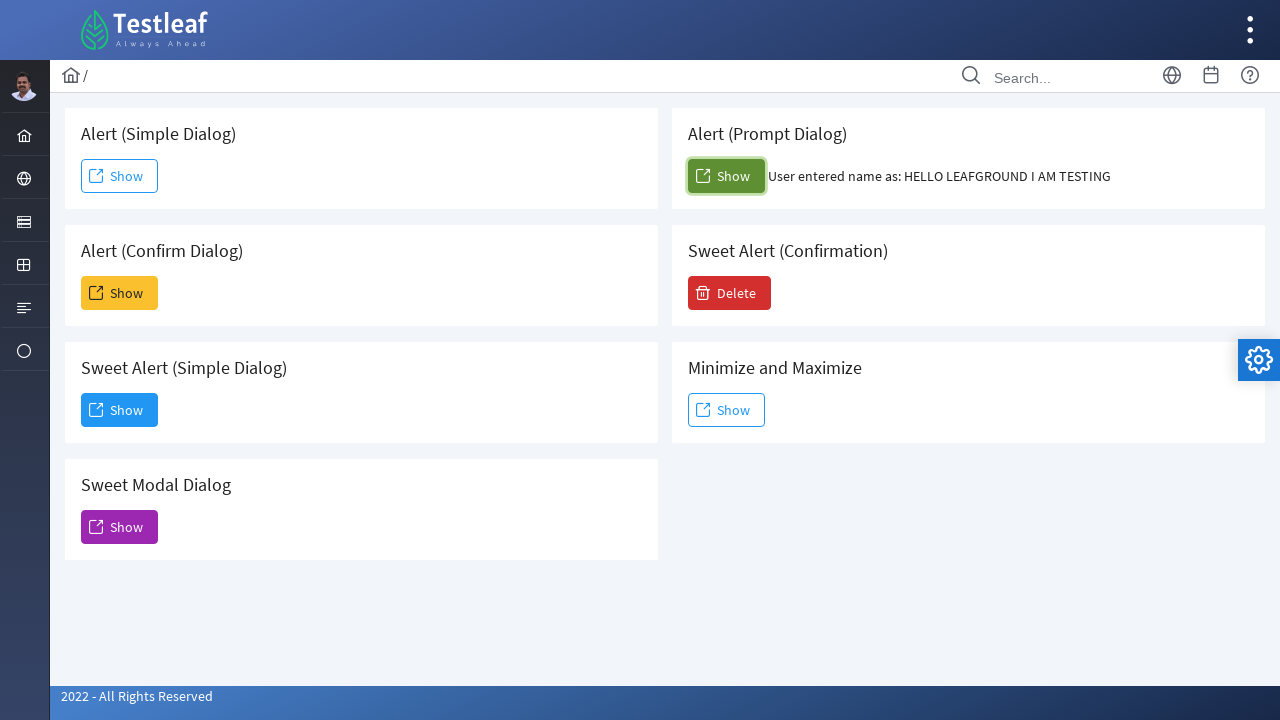

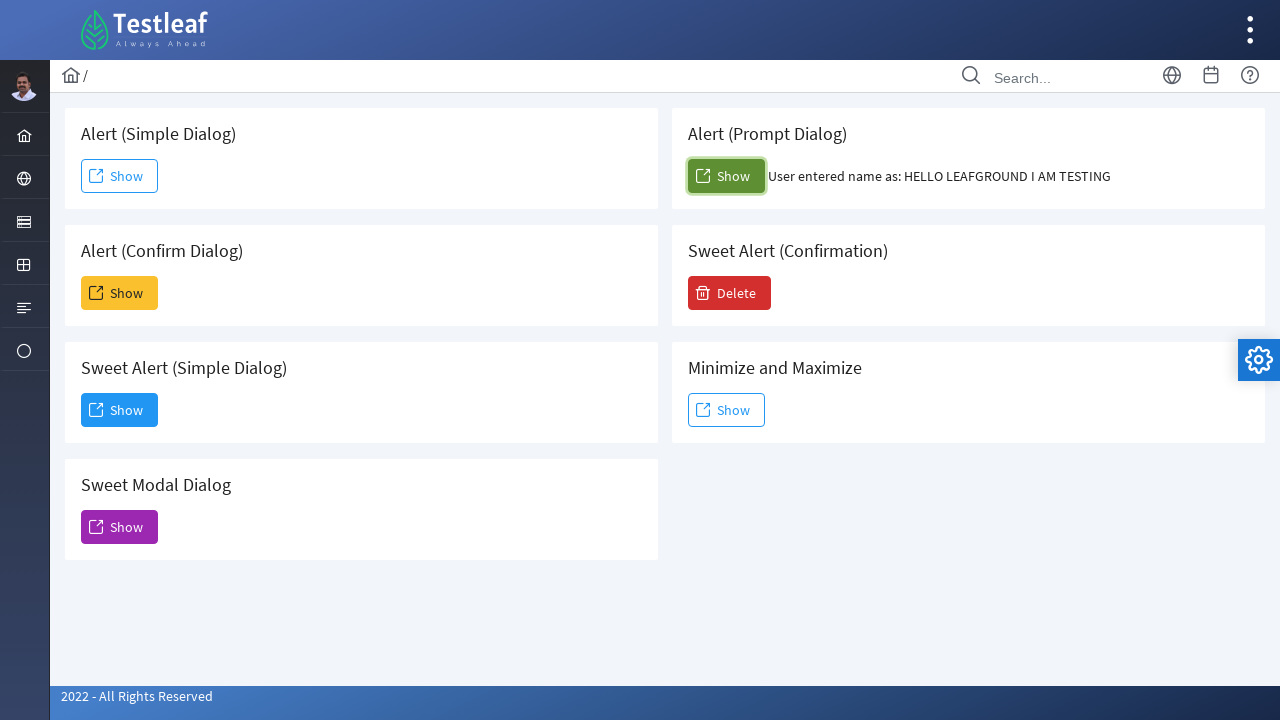